Tests that the YouTube social media button on the login page opens the correct YouTube page in a new window

Starting URL: https://opensource-demo.orangehrmlive.com/

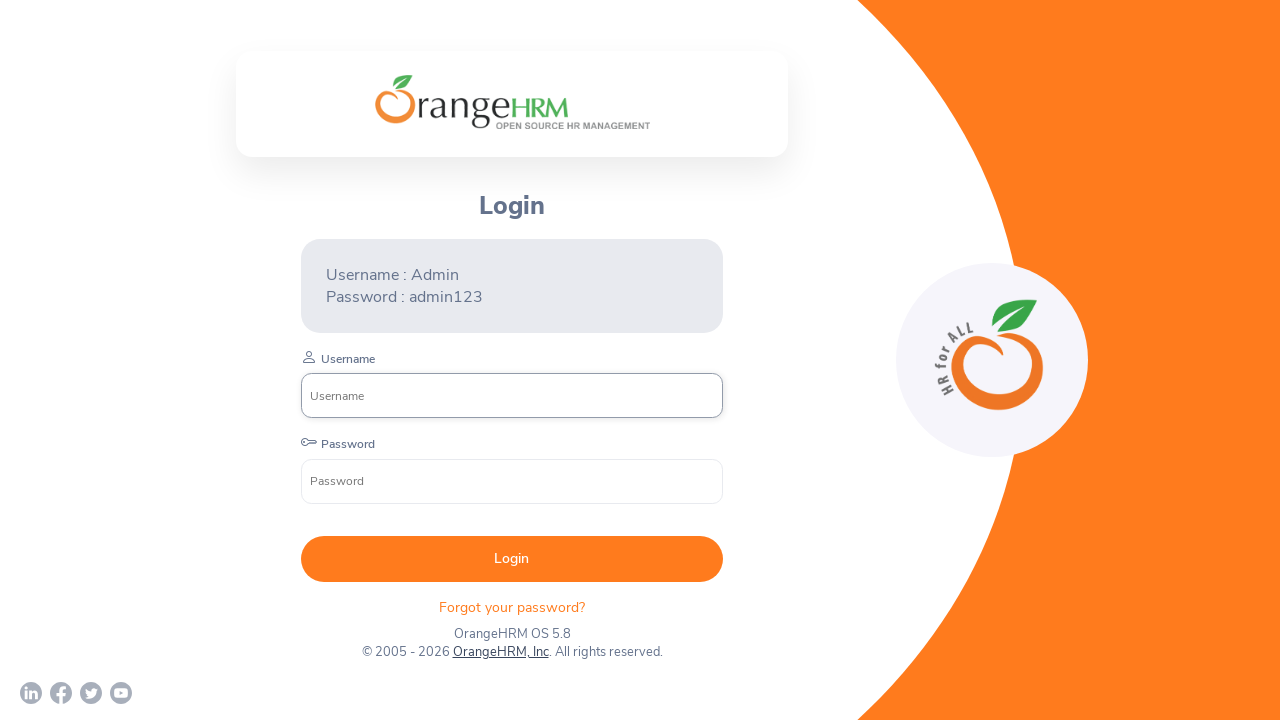

Login page loaded and username input field is visible
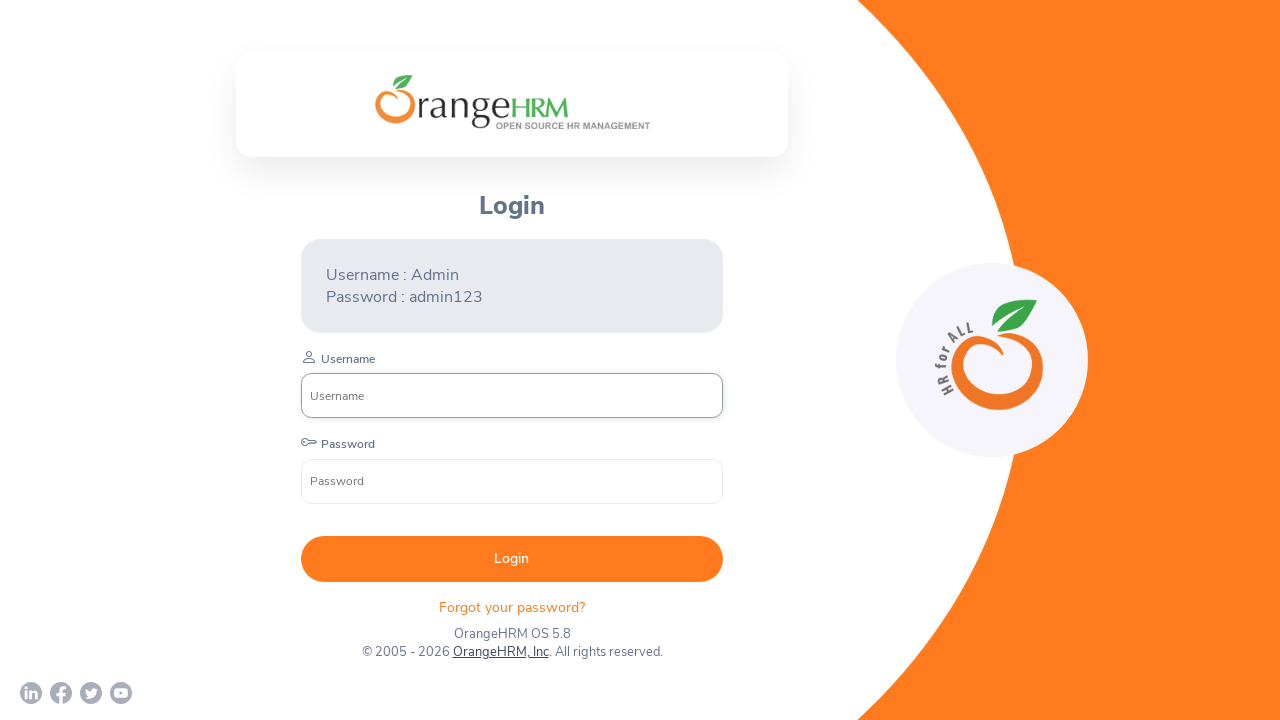

Clicked on YouTube social media button at (121, 693) on a[href*='youtube']
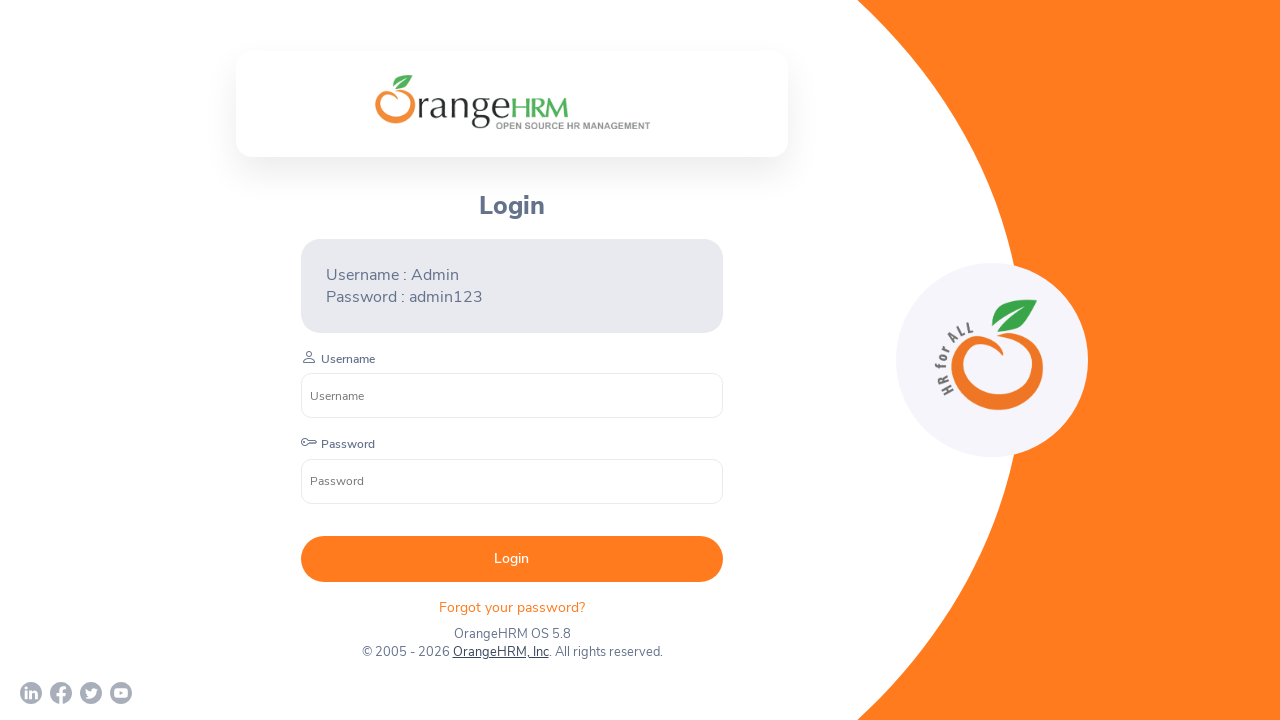

New YouTube page opened and fully loaded
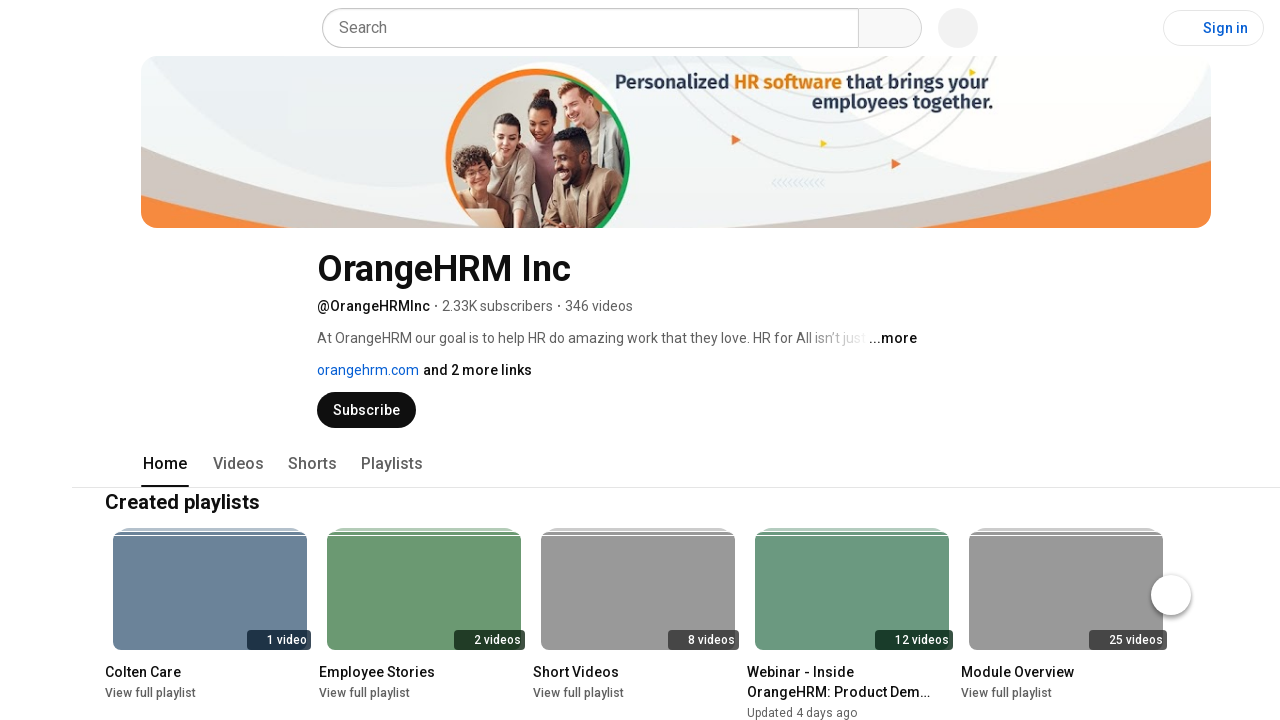

Verified that the new page URL contains 'youtube.com'
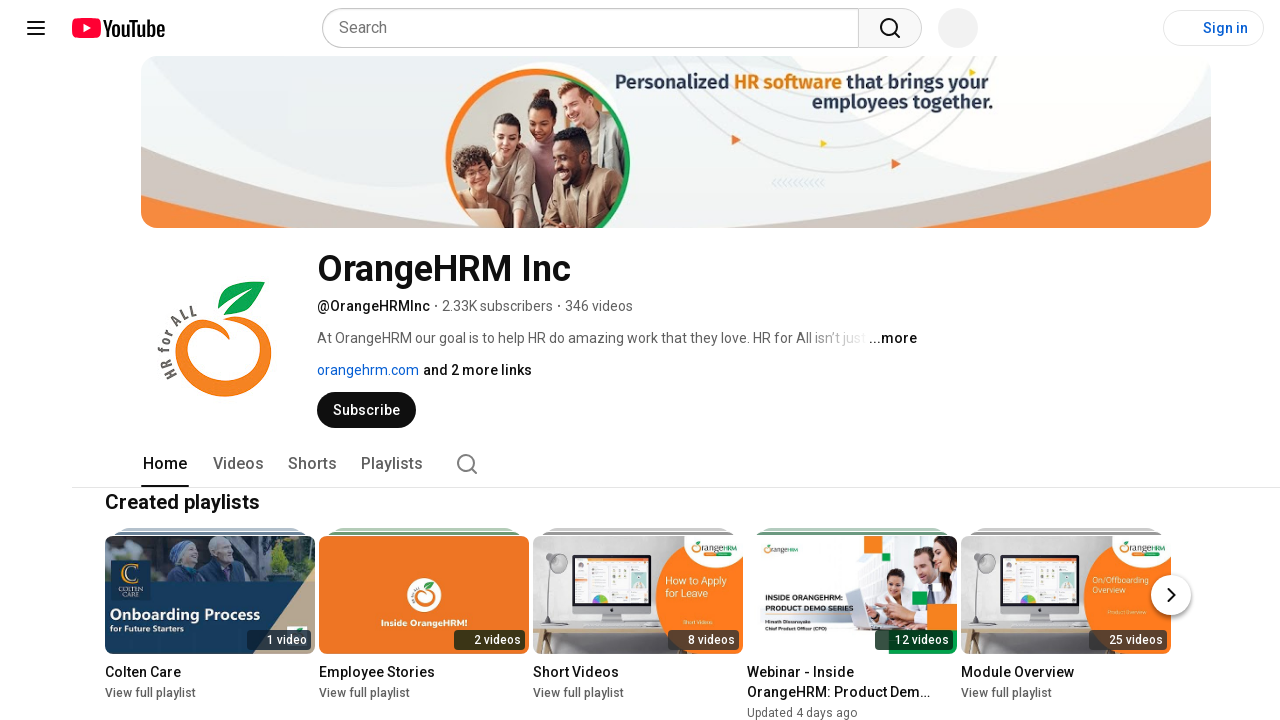

Closed the YouTube page
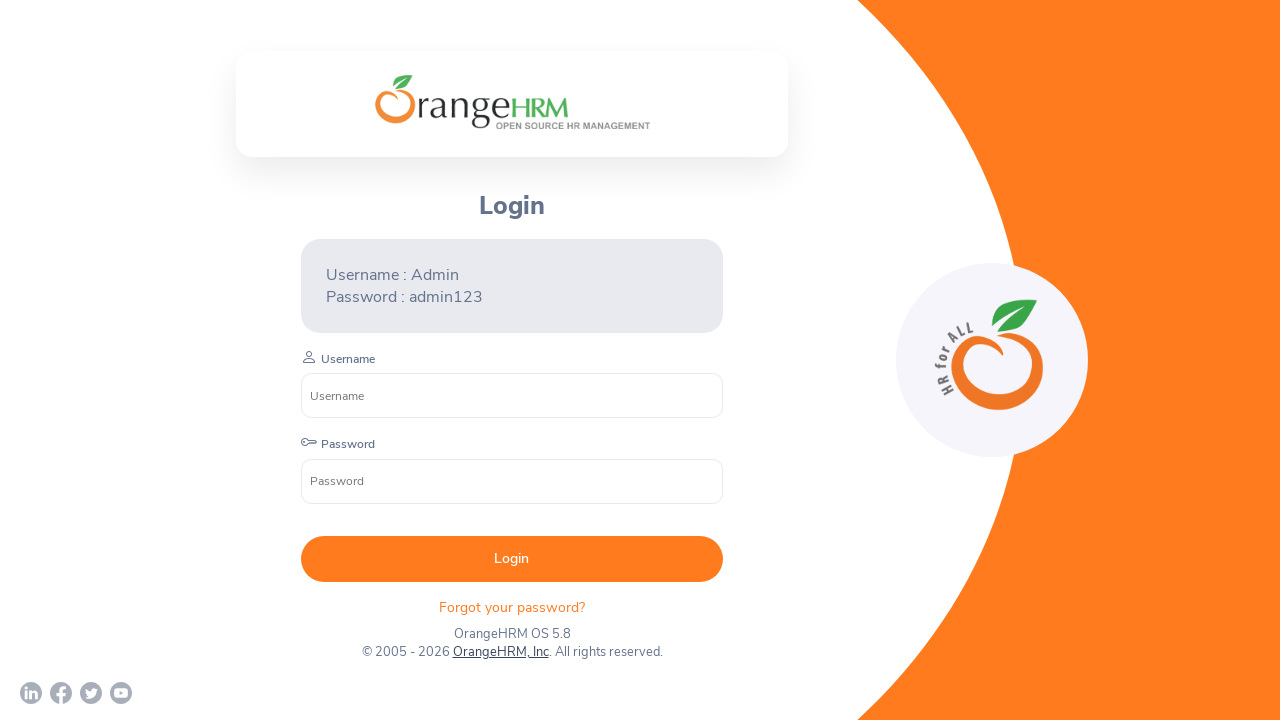

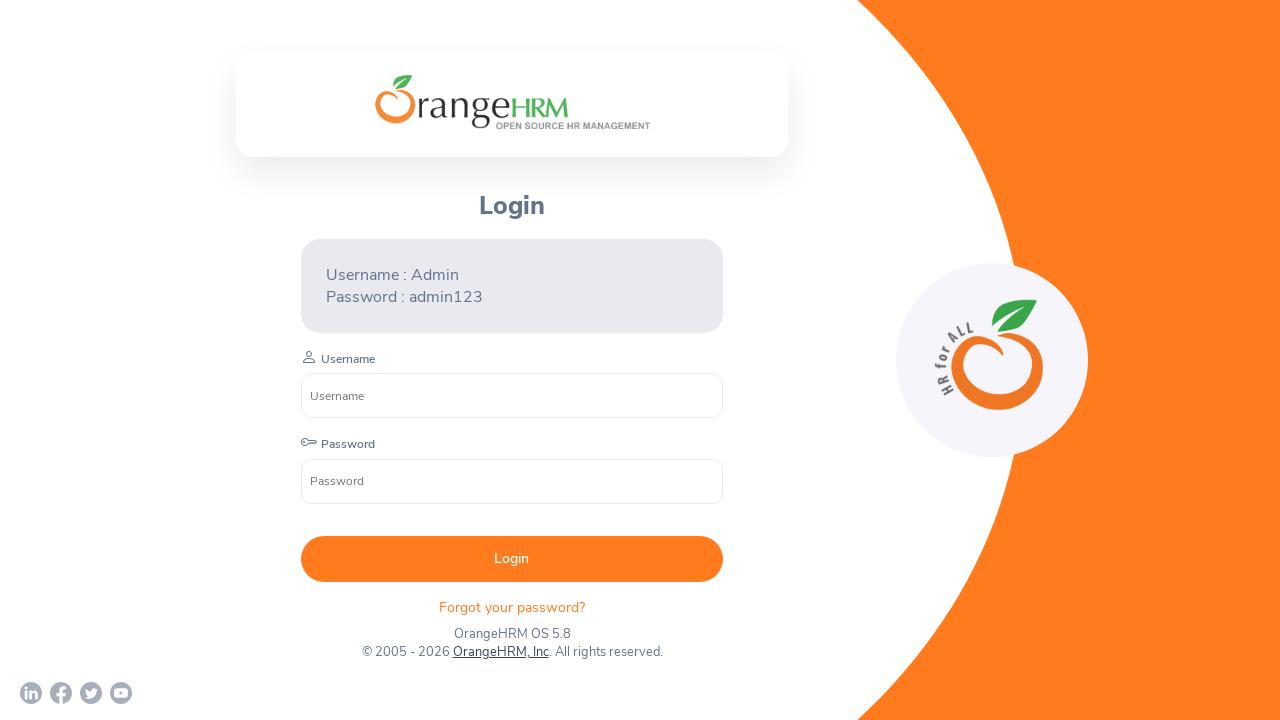